Tests radio button and checkbox interactions by checking a radio button and then checking all checkboxes on the page

Starting URL: https://automationbysqatools.blogspot.com/2021/05/dummy-website.html

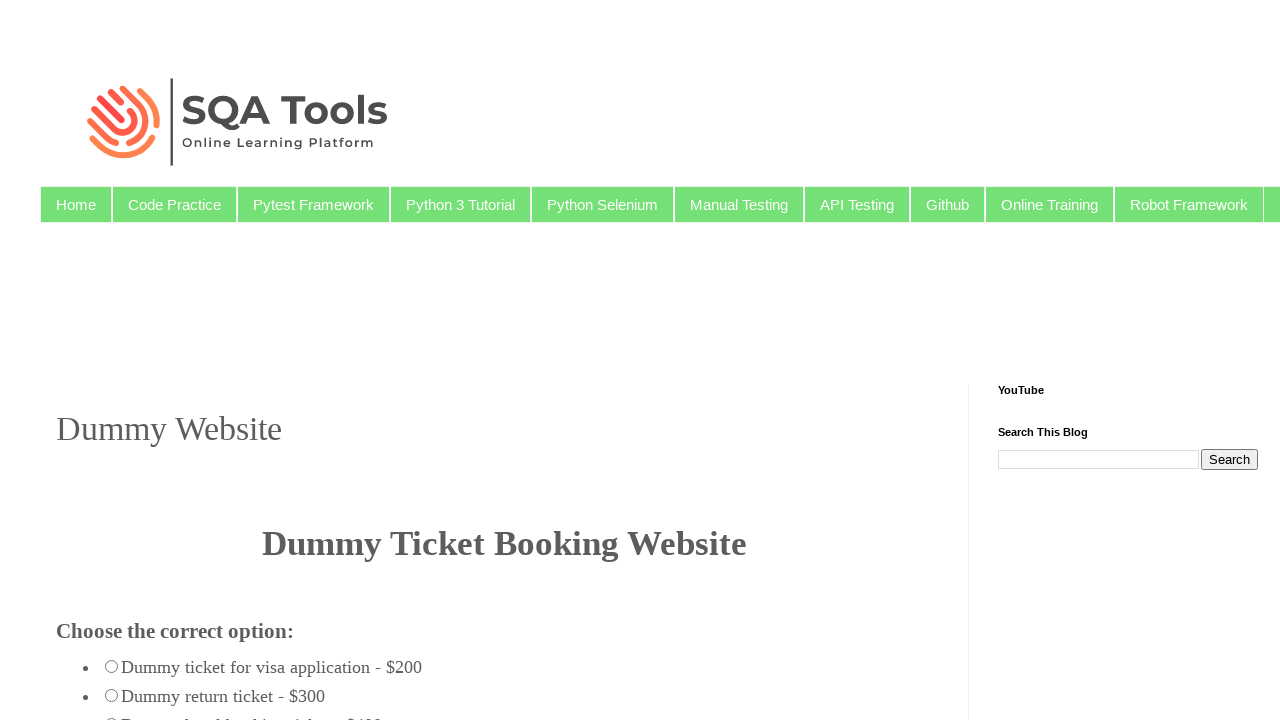

Checked the one-way radio button
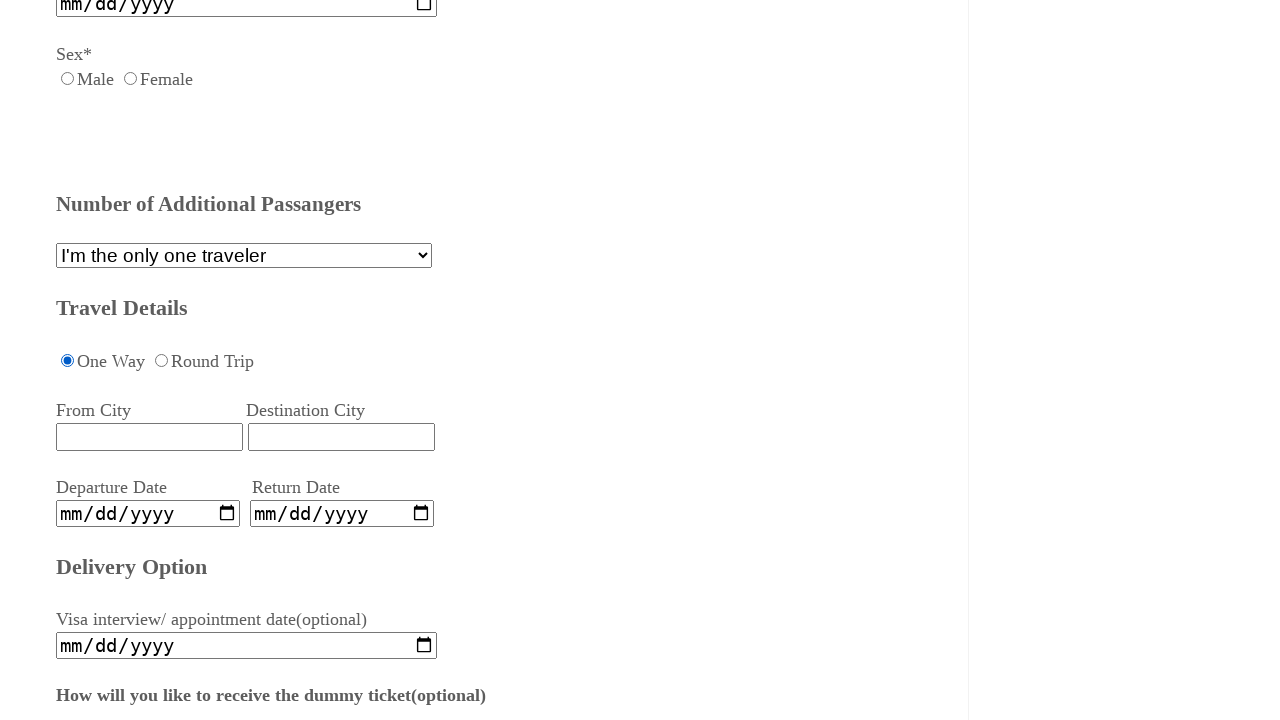

Checked a checkbox element
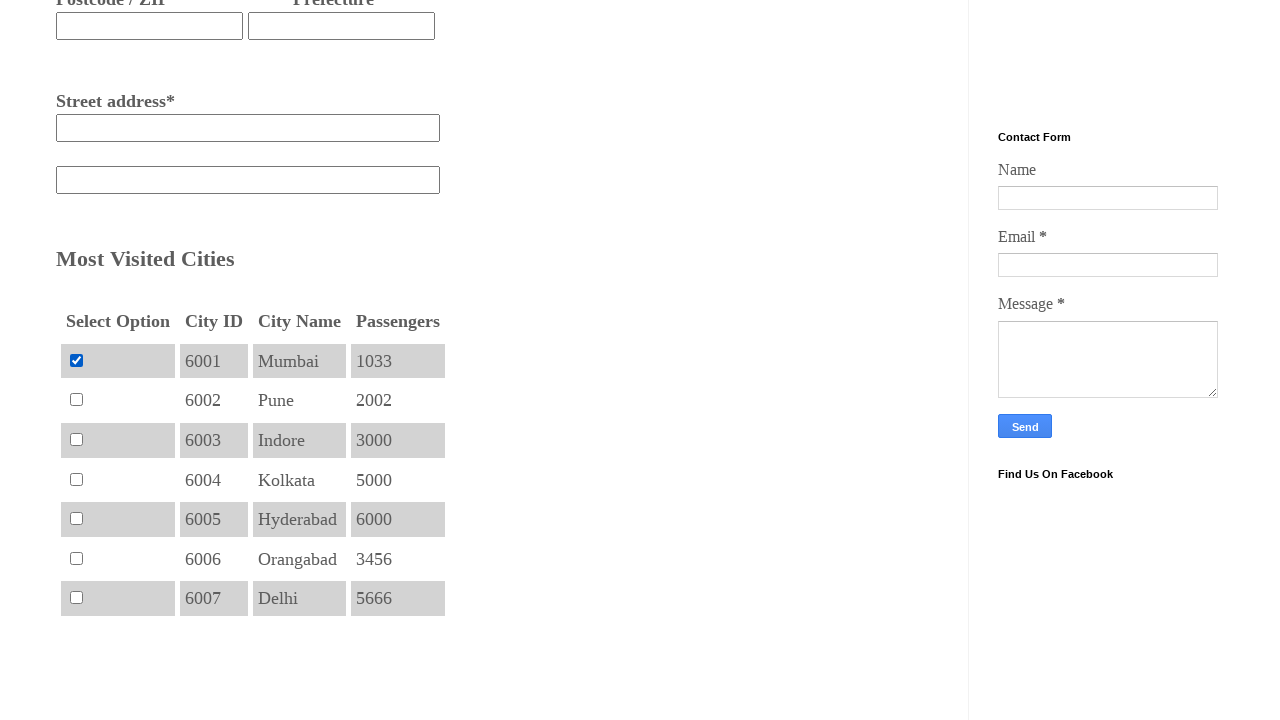

Checked a checkbox element
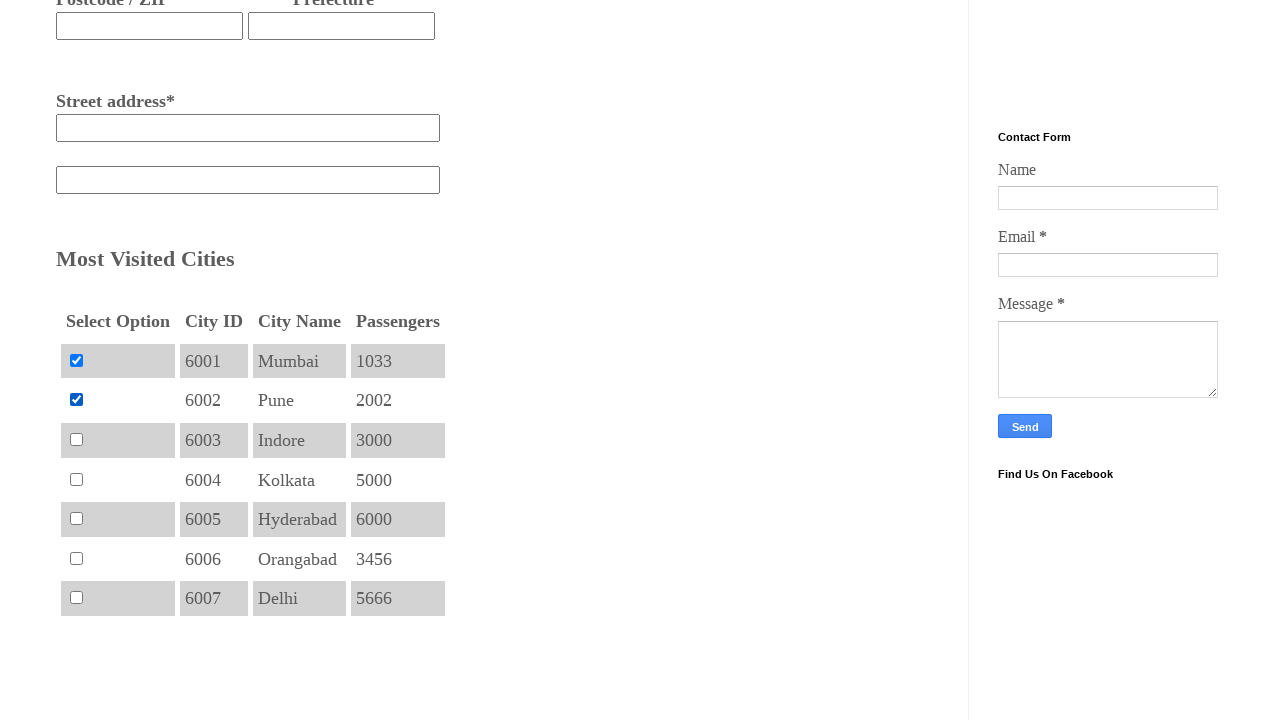

Checked a checkbox element
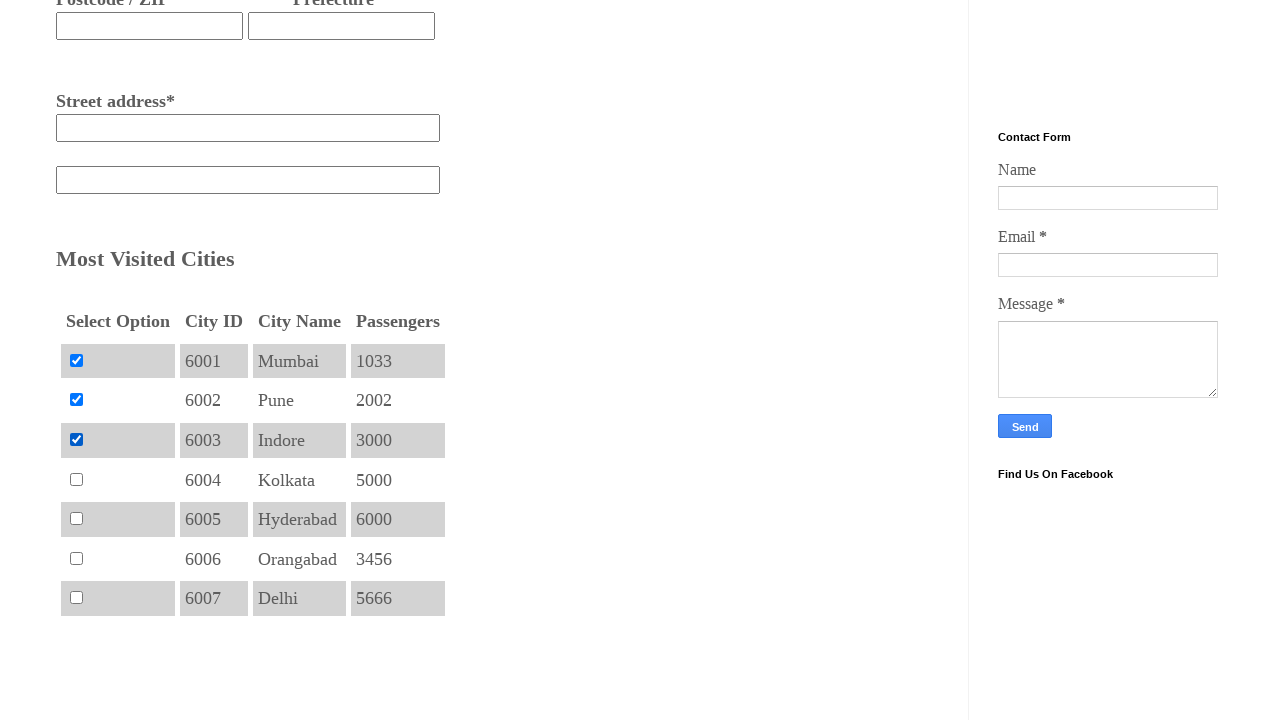

Checked a checkbox element
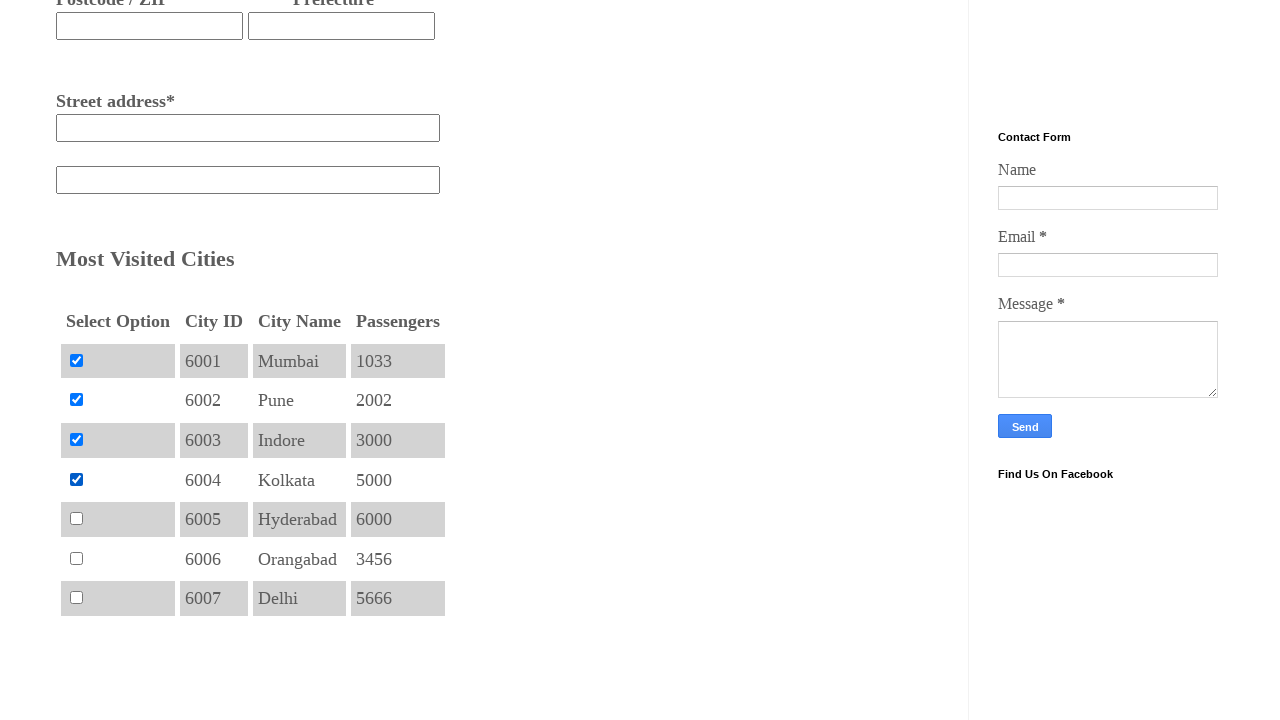

Checked a checkbox element
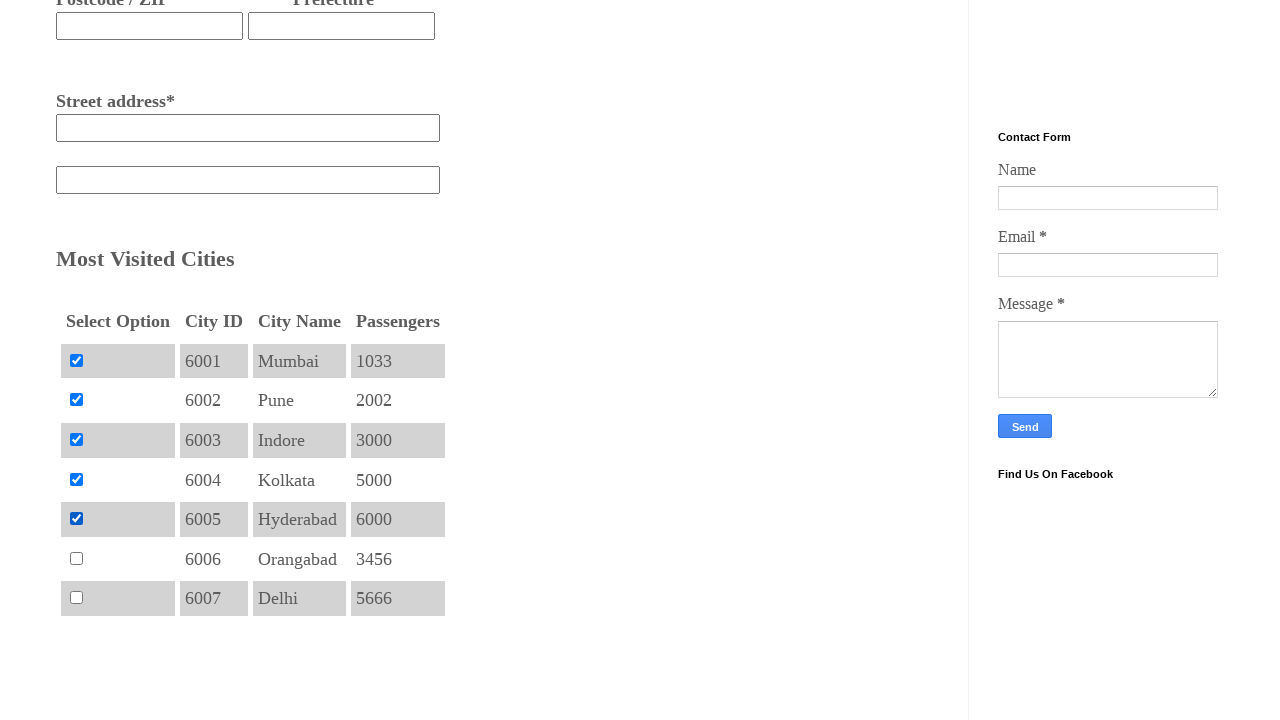

Checked a checkbox element
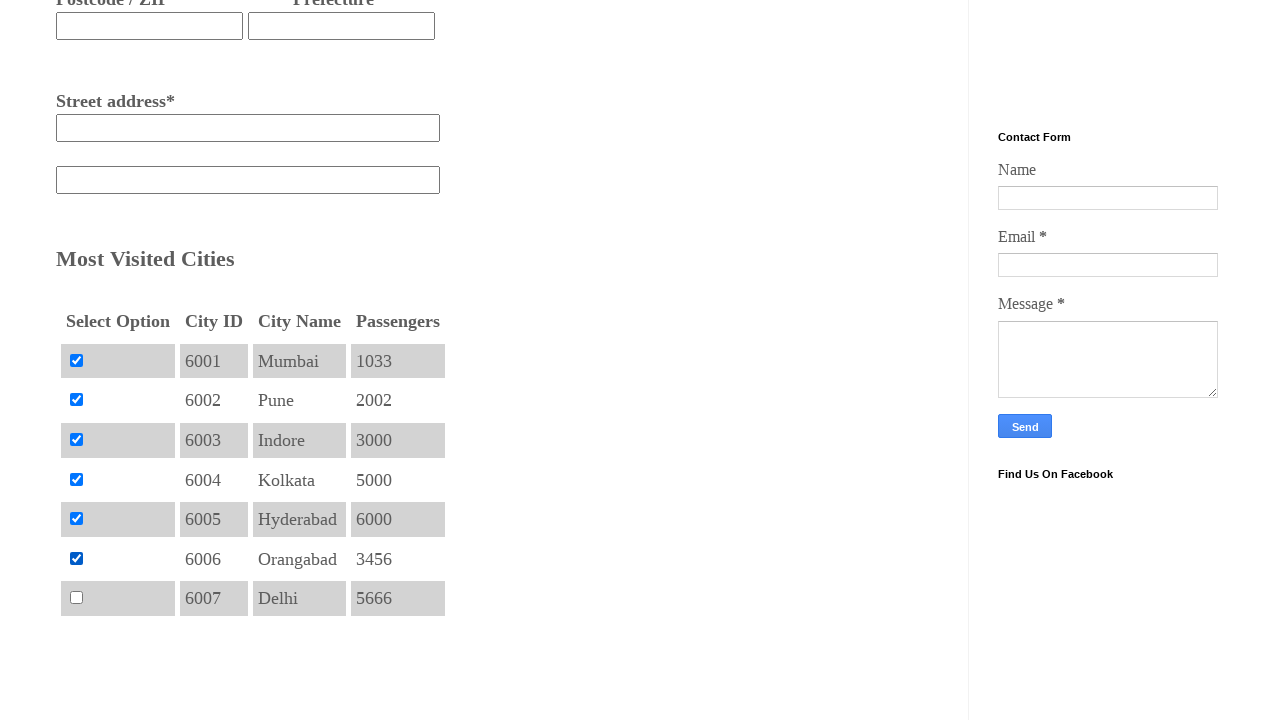

Checked a checkbox element
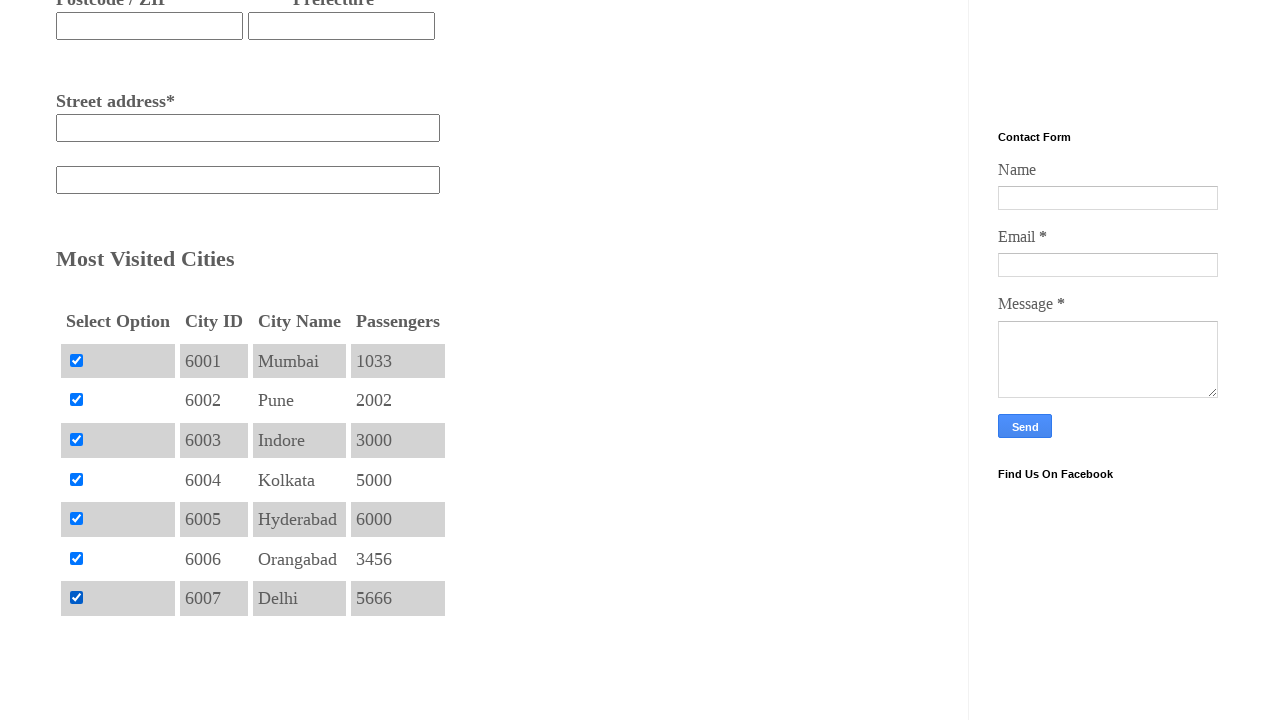

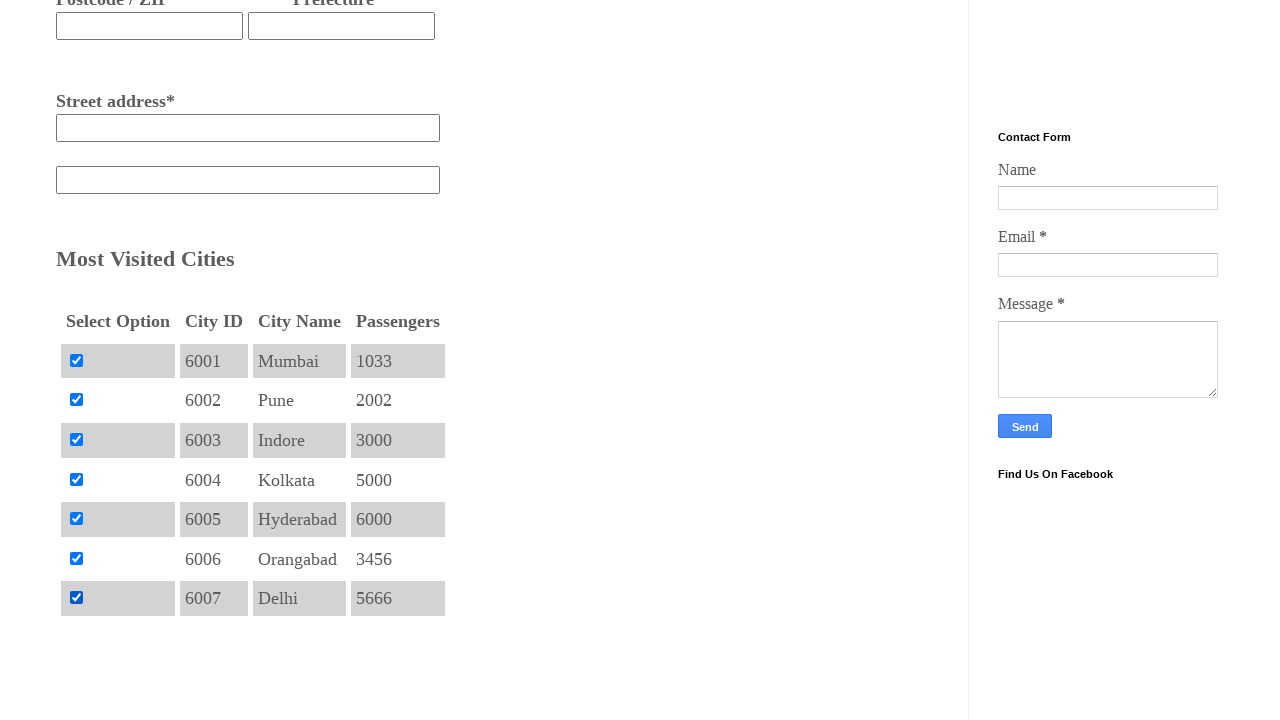